Tests checkbox functionality by selecting all unselected checkboxes and then deselecting all selected checkboxes

Starting URL: https://the-internet.herokuapp.com/checkboxes

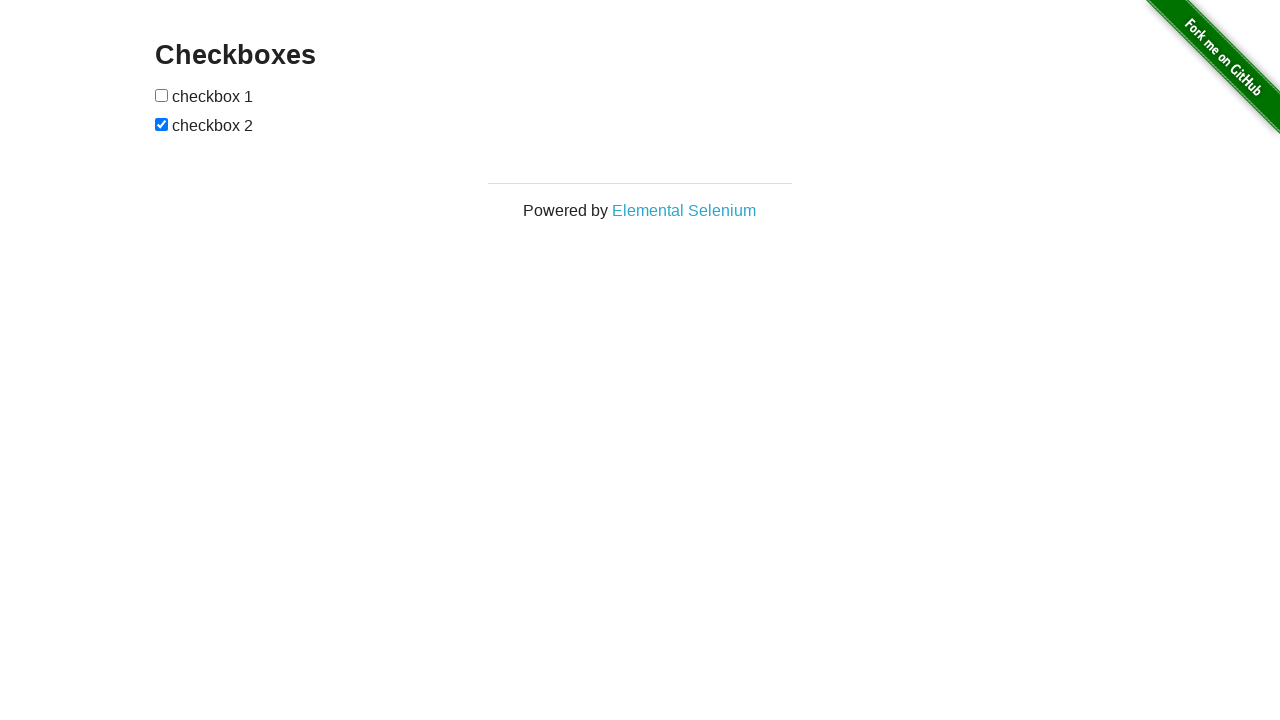

Located all checkboxes on the page
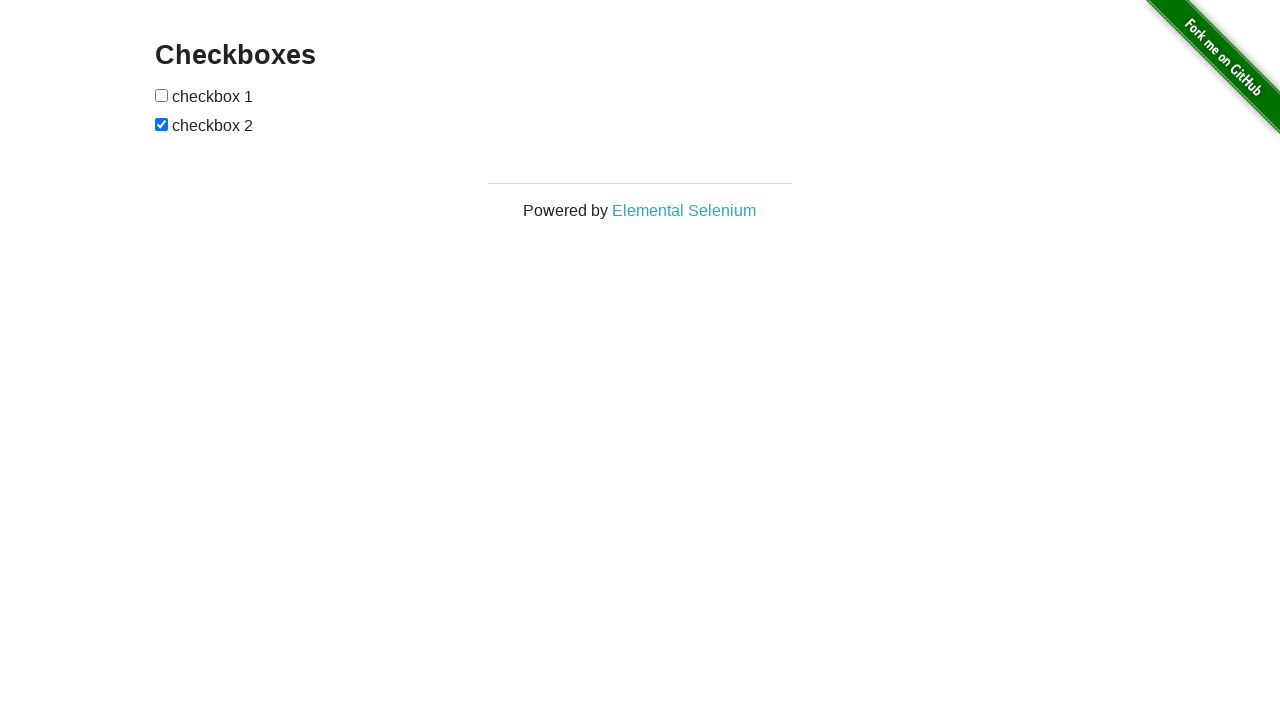

Clicked an unselected checkbox to select it at (162, 95) on input[type='checkbox'] >> nth=0
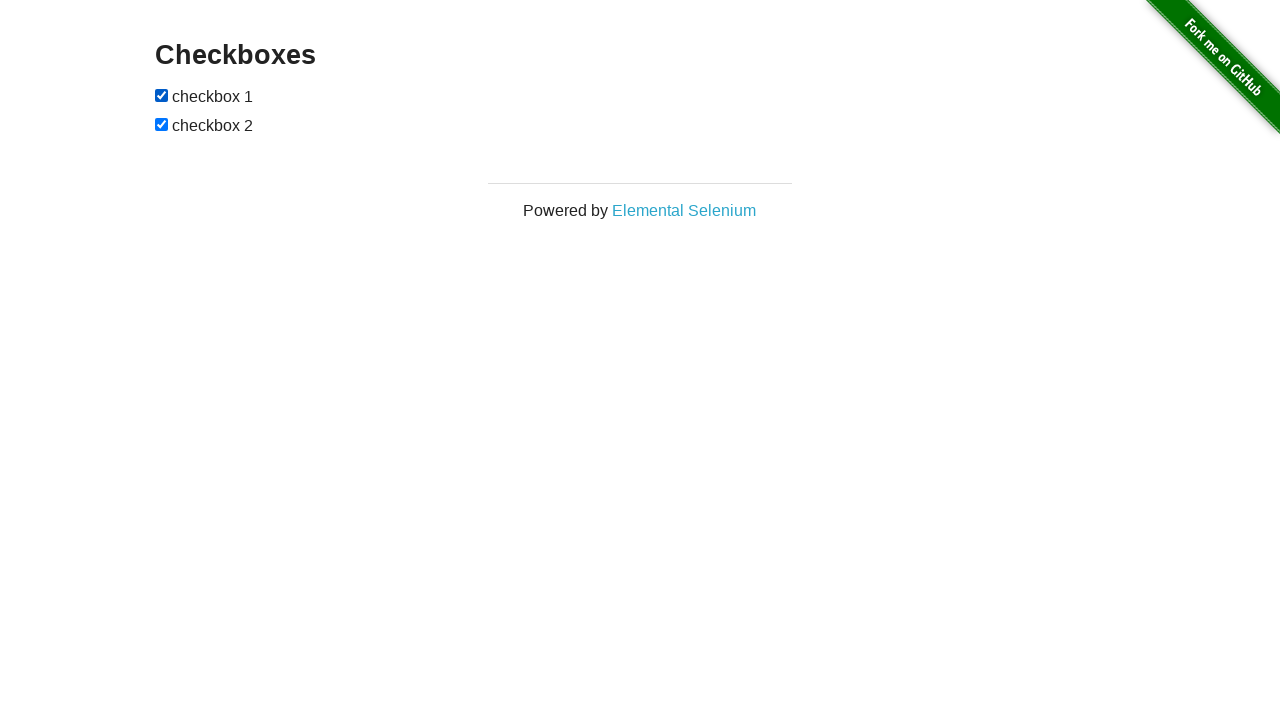

Clicked a selected checkbox to deselect it at (162, 95) on input[type='checkbox'] >> nth=0
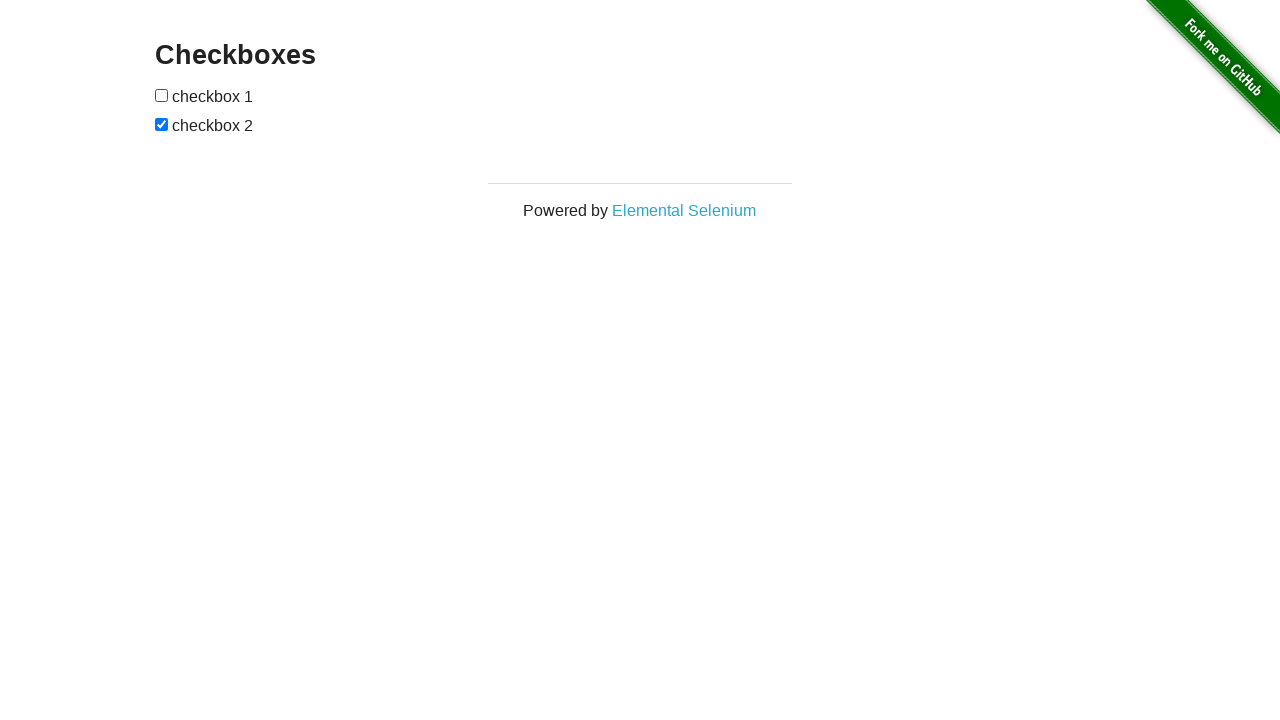

Clicked a selected checkbox to deselect it at (162, 124) on input[type='checkbox'] >> nth=1
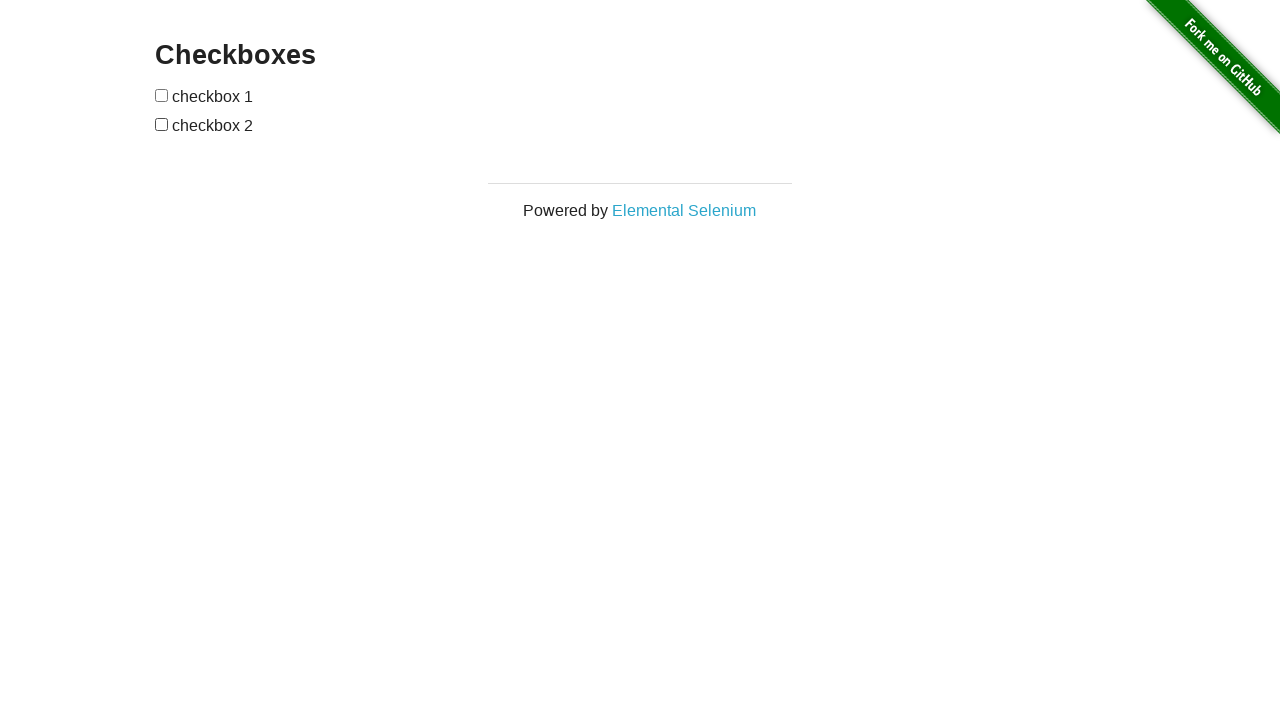

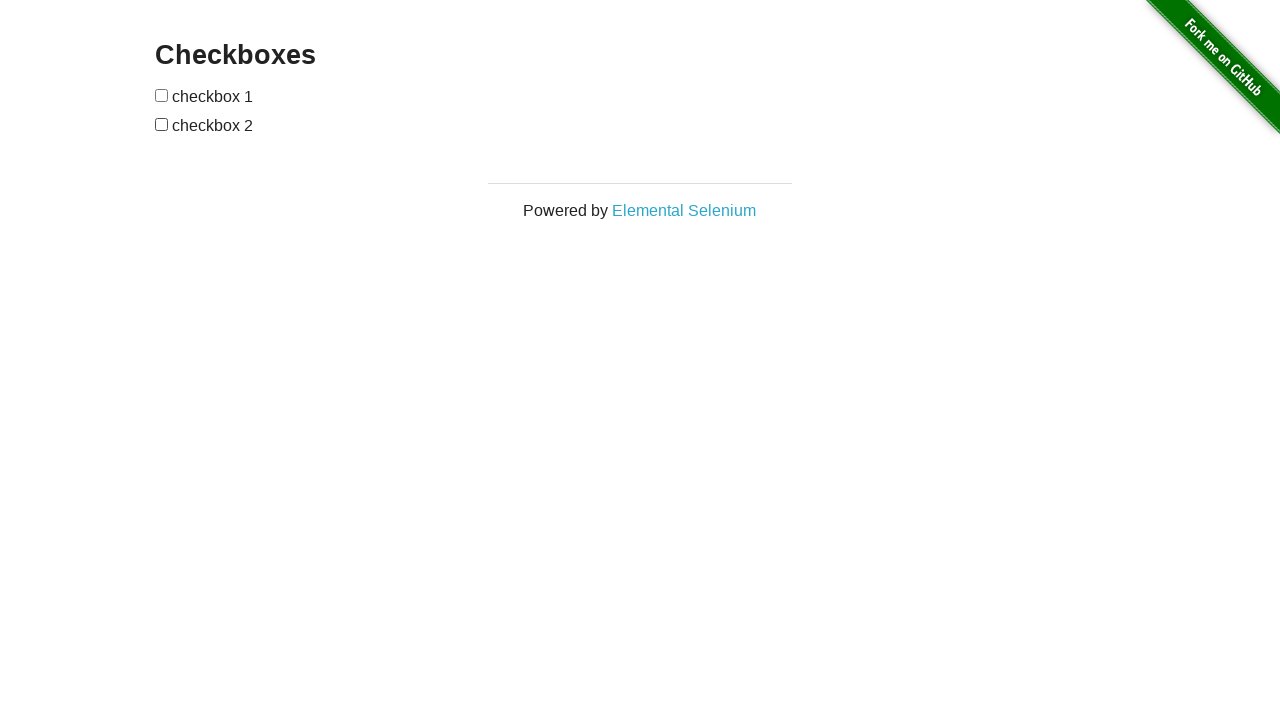